Tests the search functionality on a produce shopping site by typing a search term and verifying that matching products are displayed

Starting URL: https://rahulshettyacademy.com/seleniumPractise/#/

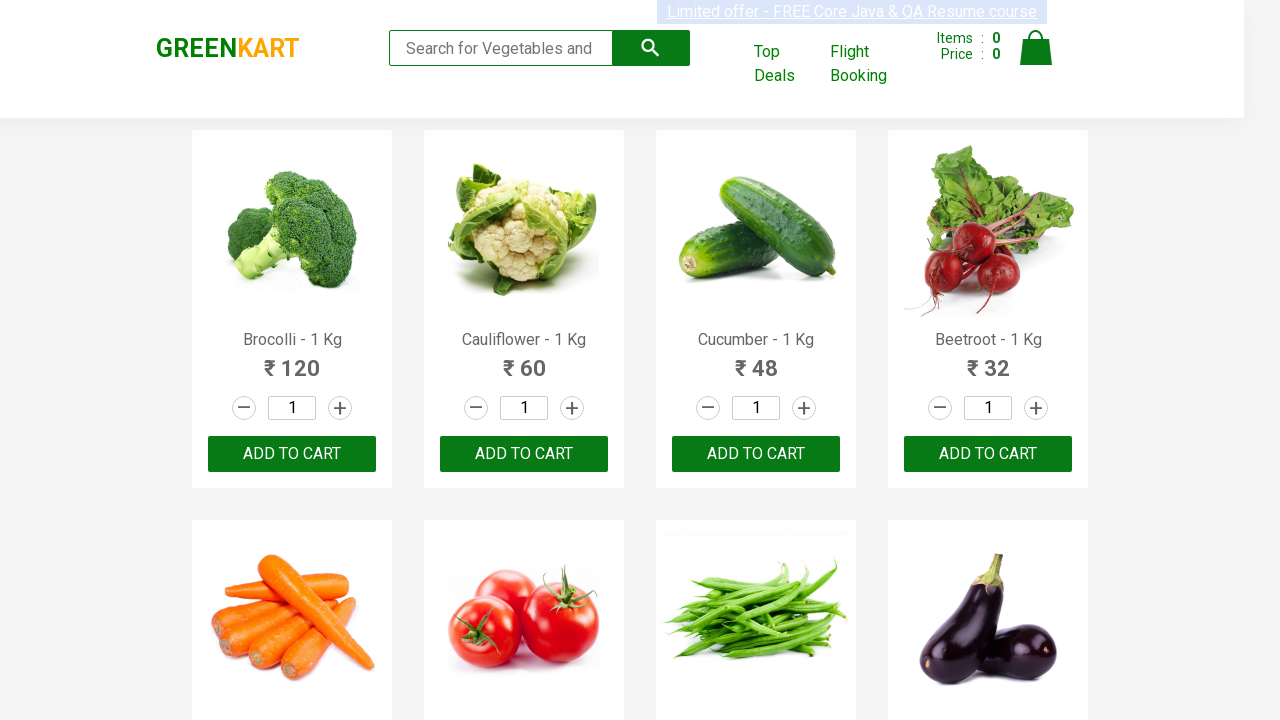

Typed 'ca' in search input field on .search-keyword
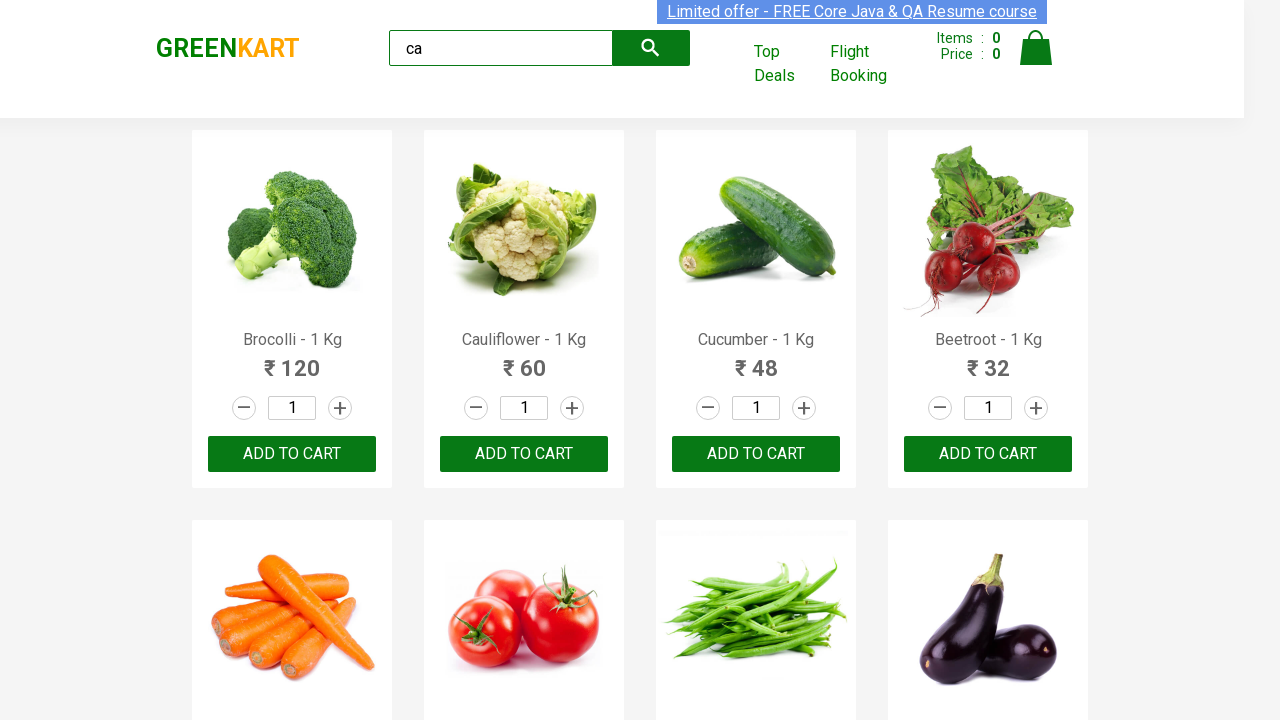

Waited for products to become visible
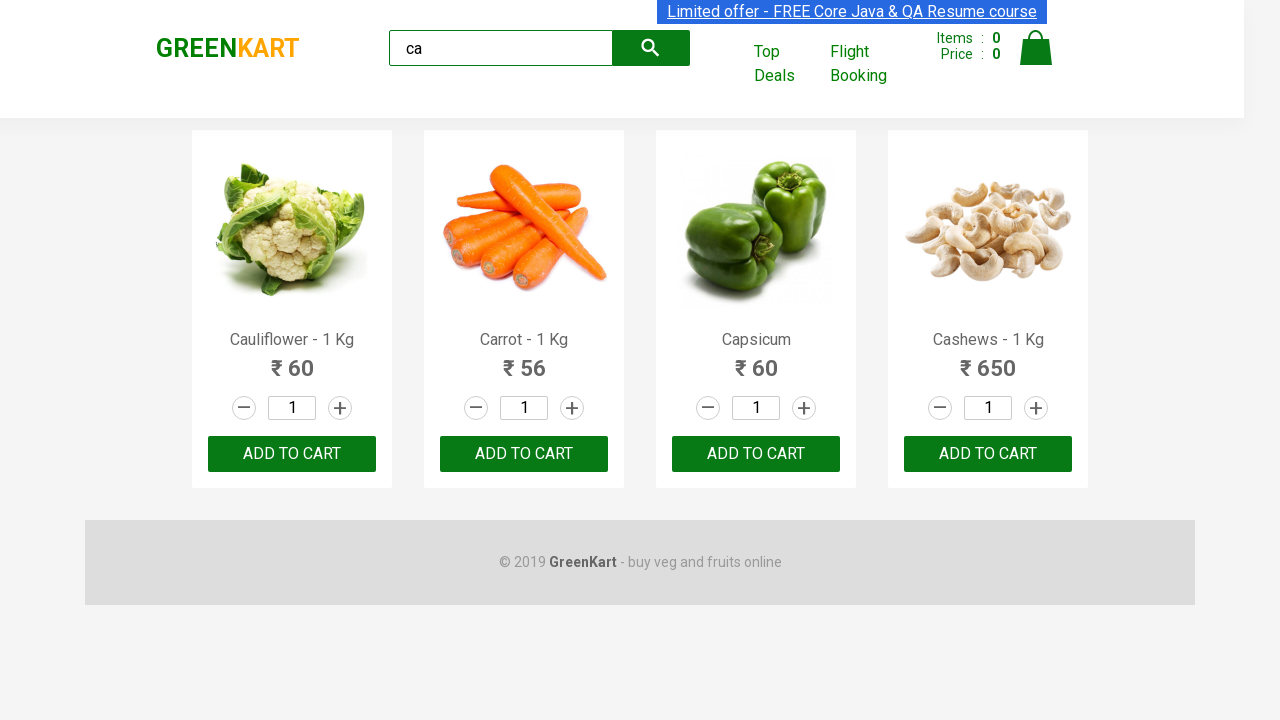

Located all visible products
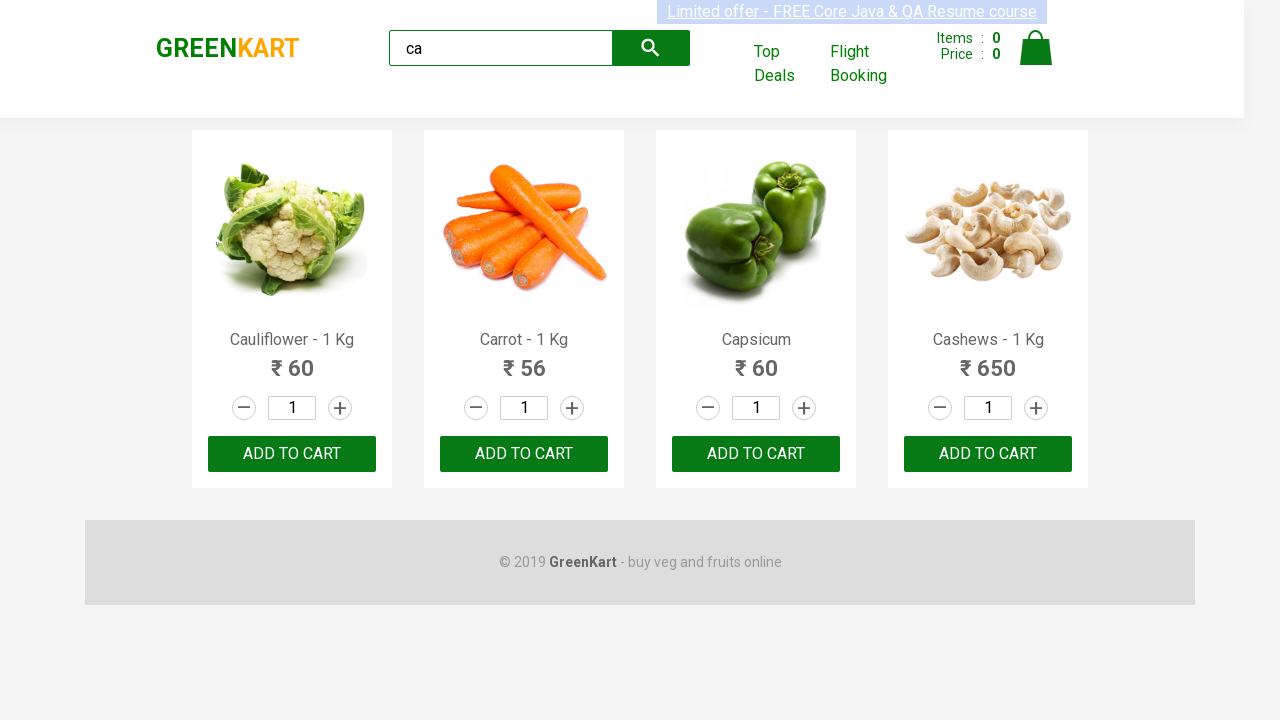

Verified that at least 1 product is visible (found 4 products)
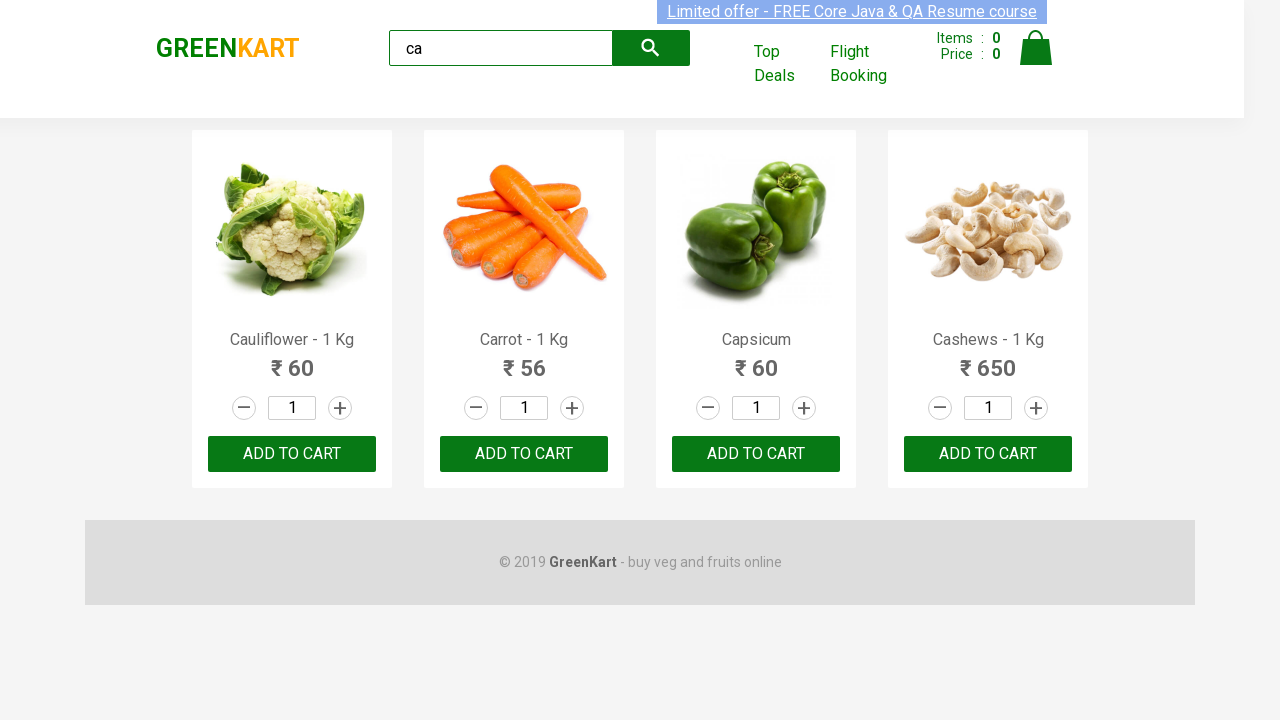

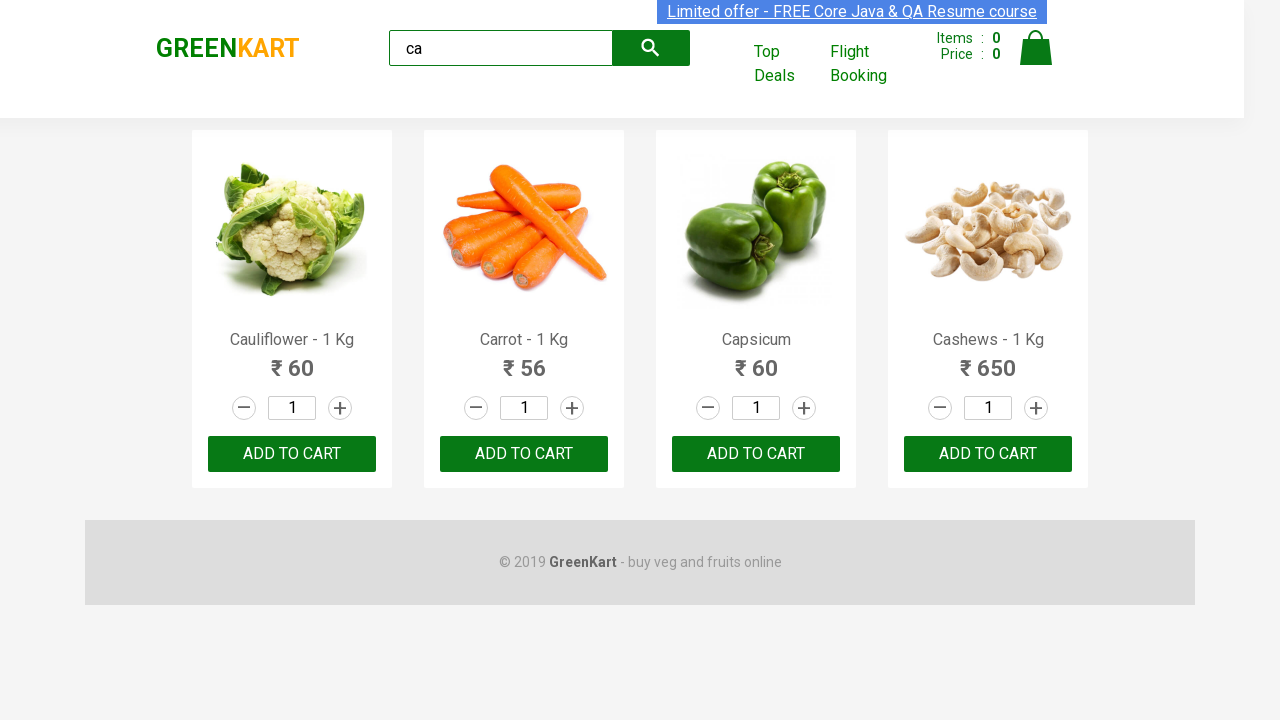